Tests handling of a simple JavaScript alert by clicking the alert button, accepting it, and verifying the result message

Starting URL: https://the-internet.herokuapp.com/javascript_alerts

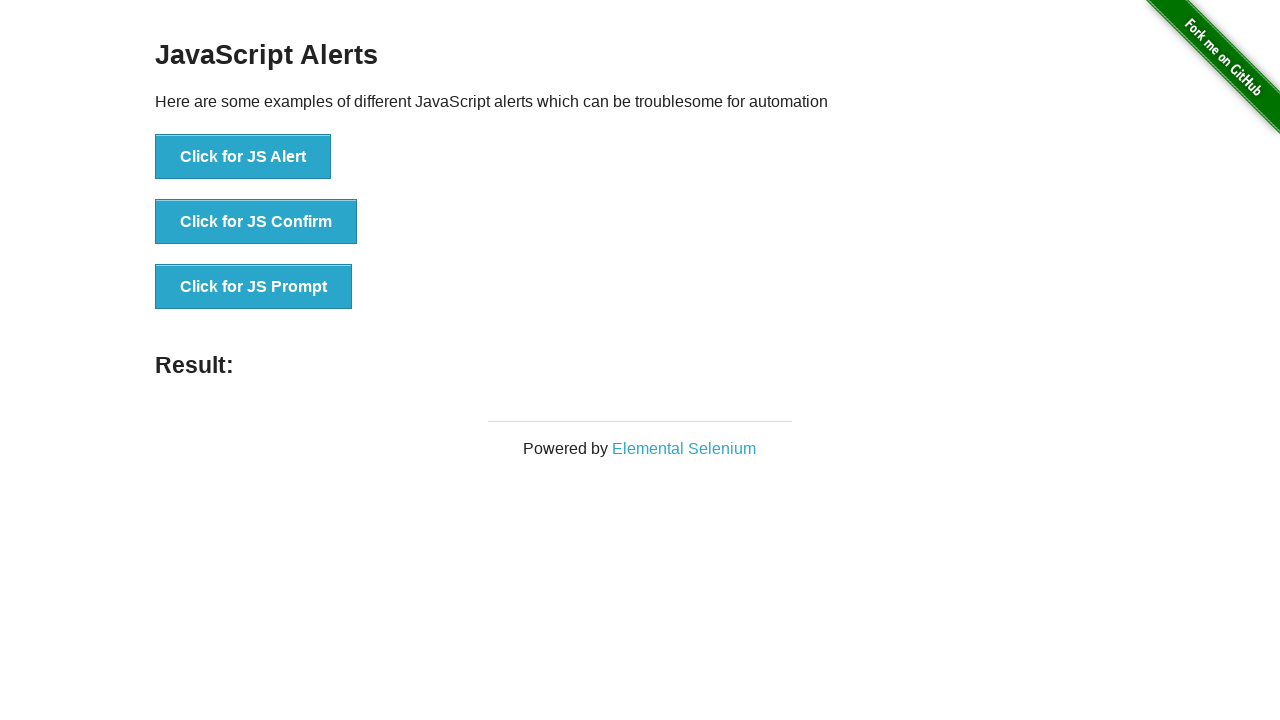

Clicked the JavaScript alert button at (243, 157) on xpath=//button[@onclick='jsAlert()']
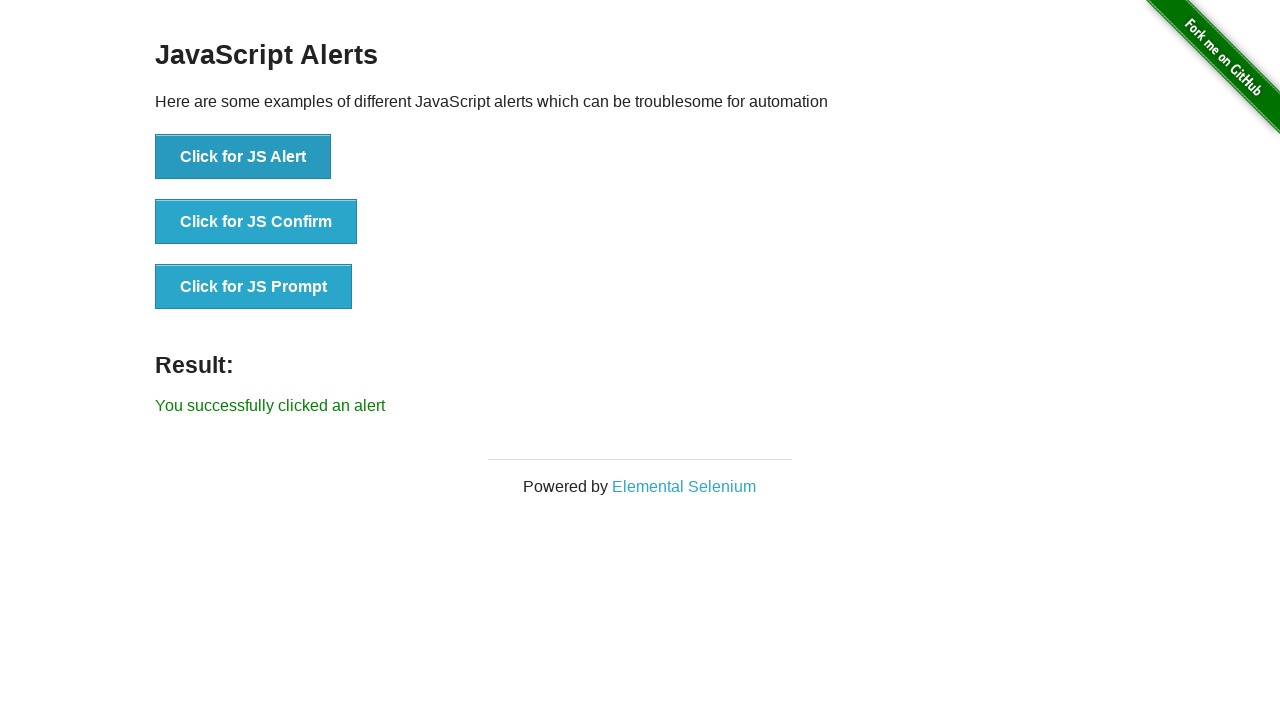

Set up dialog handler to accept alerts
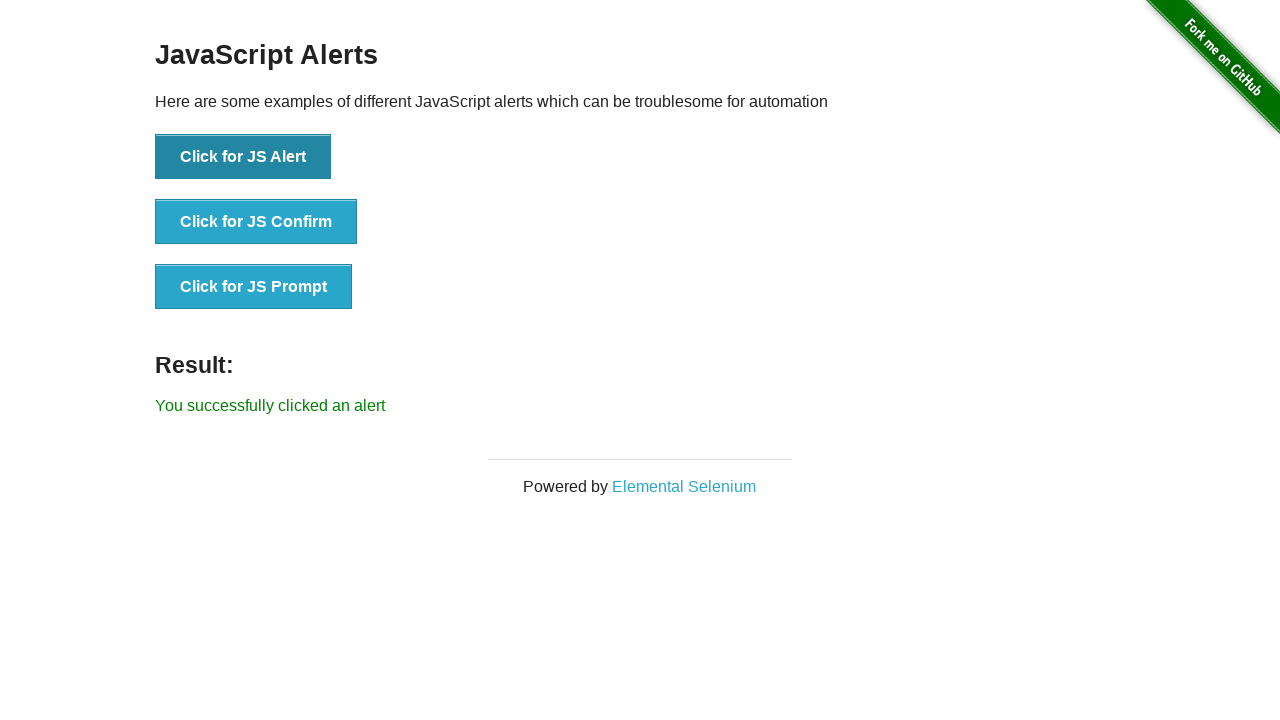

Located the result message element
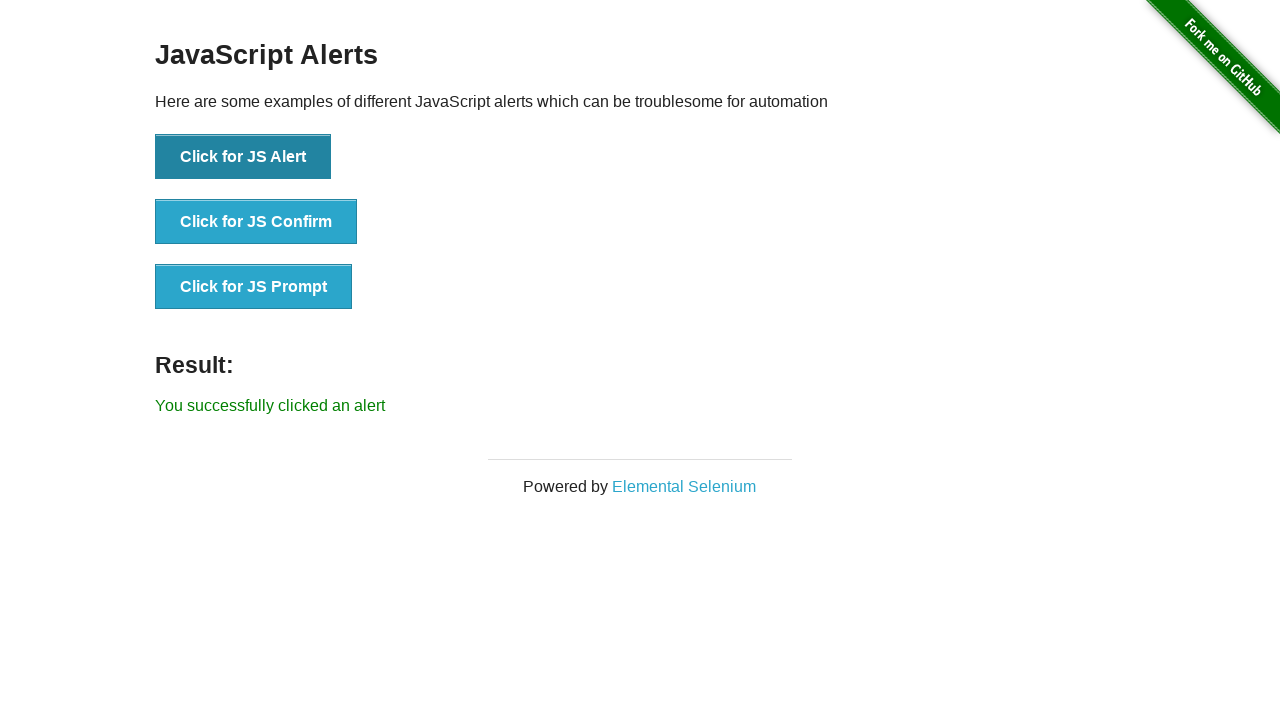

Verified result message matches expected text 'You successfully clicked an alert'
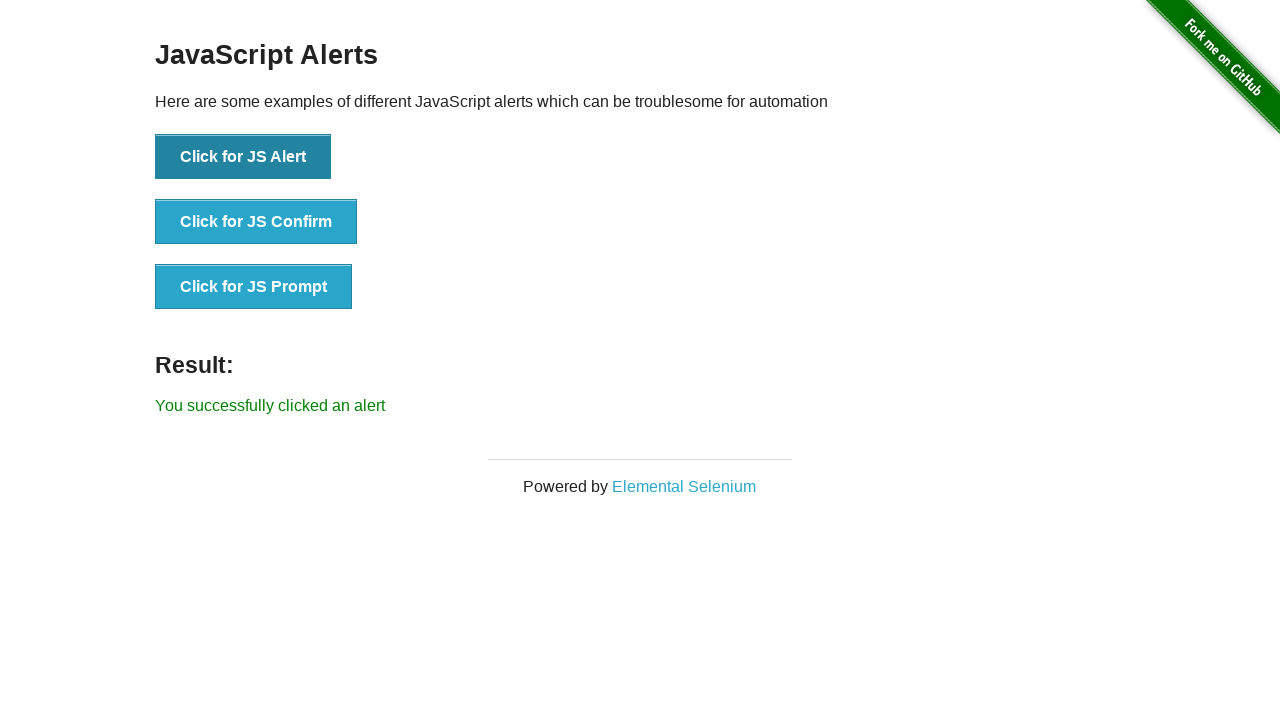

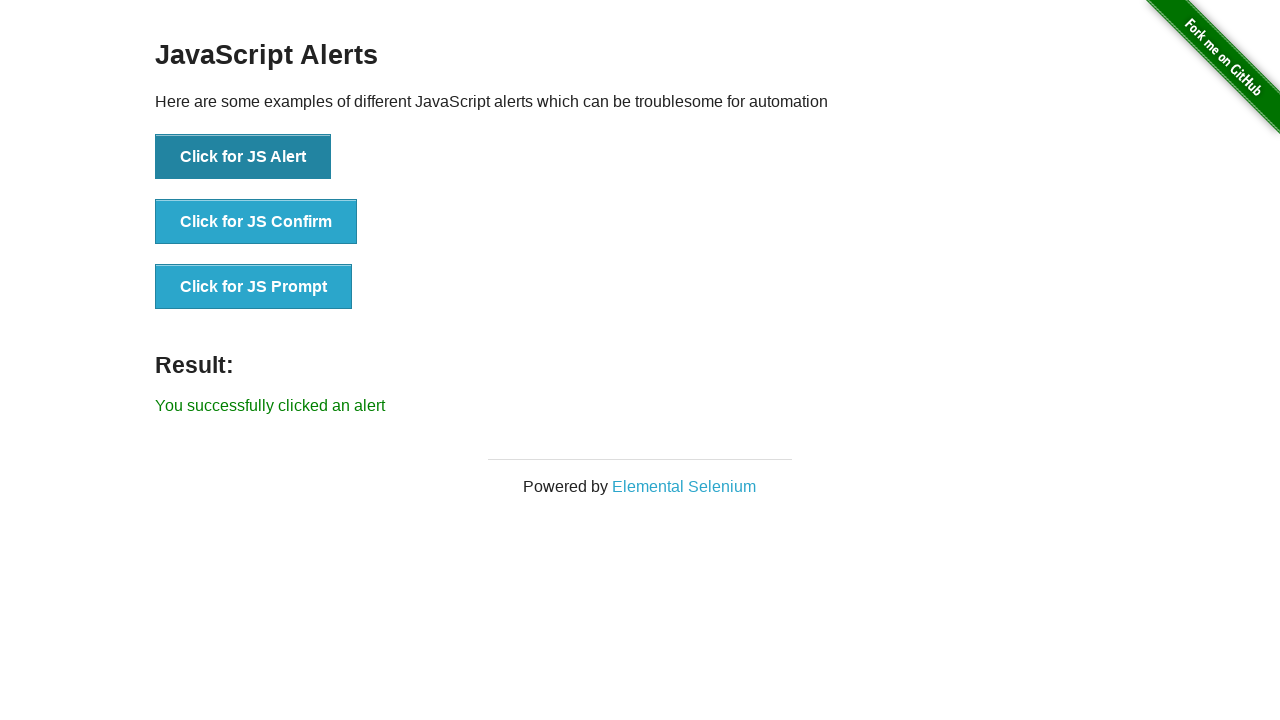